Tests handling a simple JavaScript alert with validation of the alert message and type before accepting it

Starting URL: https://the-internet.herokuapp.com/javascript_alerts

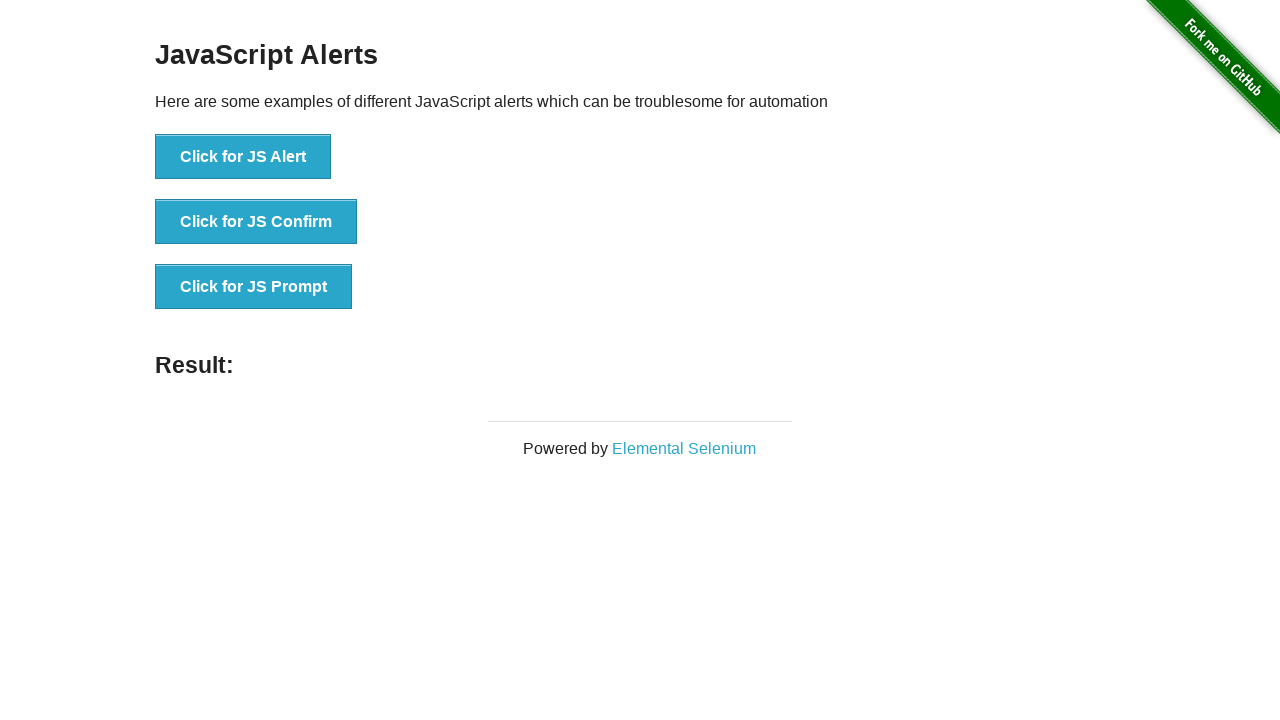

Accepted the JavaScript alert dialog
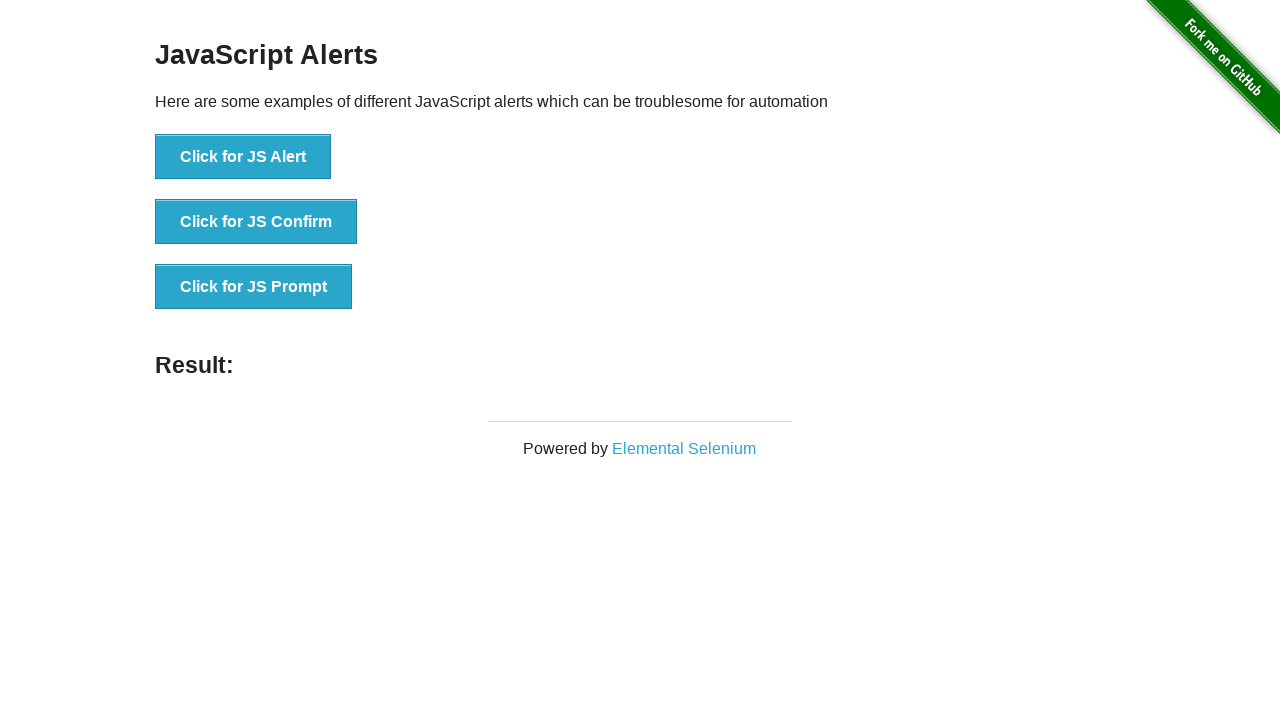

Clicked button with onclick='jsAlert()' to trigger simple alert at (243, 157) on [onclick="jsAlert()"]
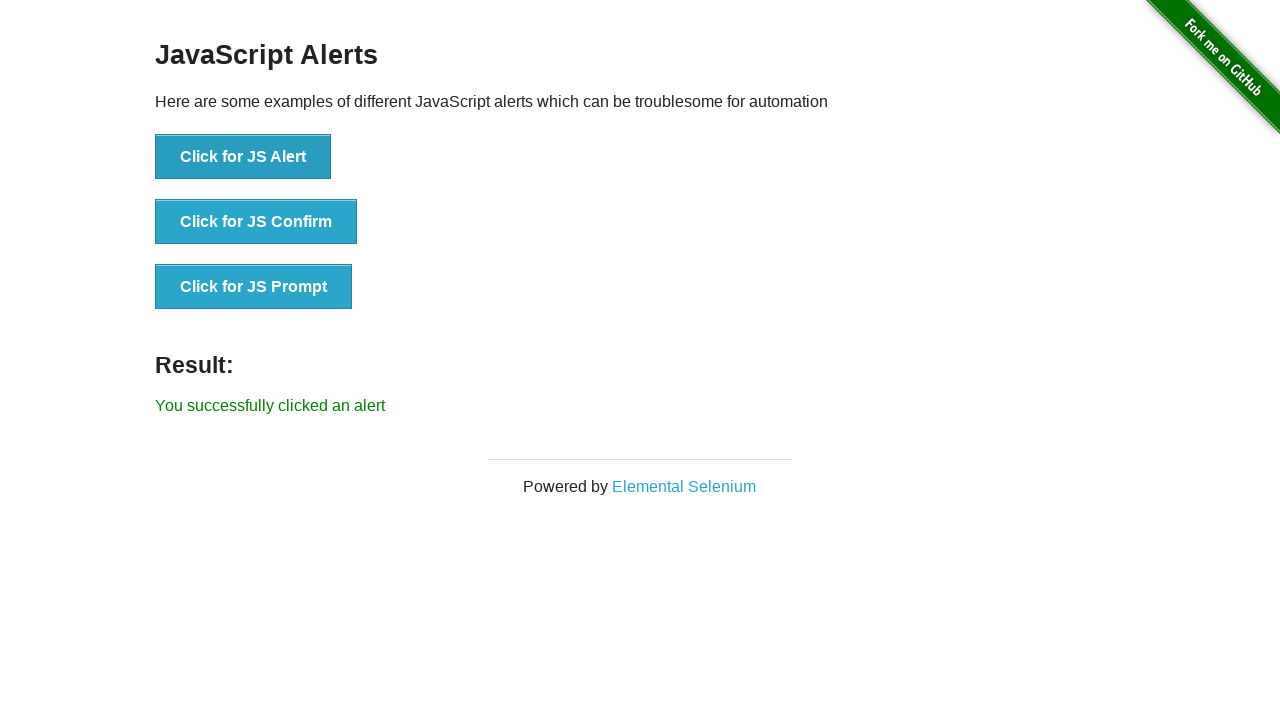

Waited 2 seconds for dialog handling to complete
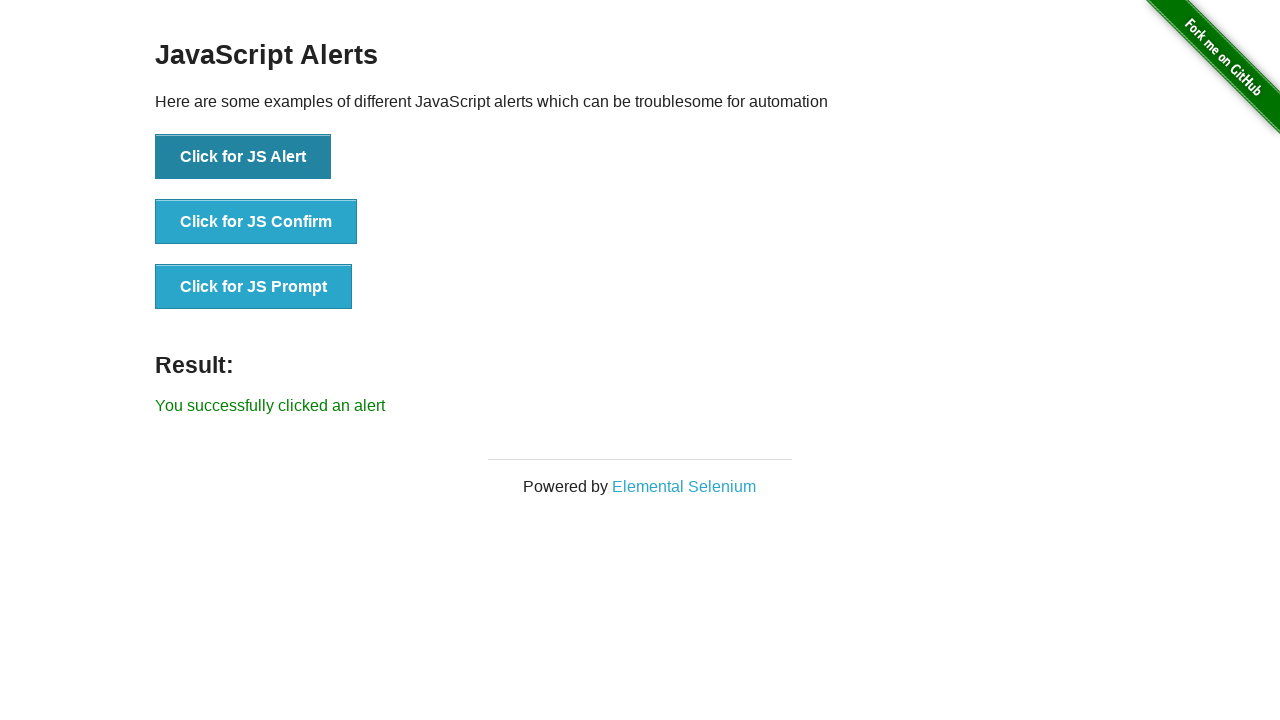

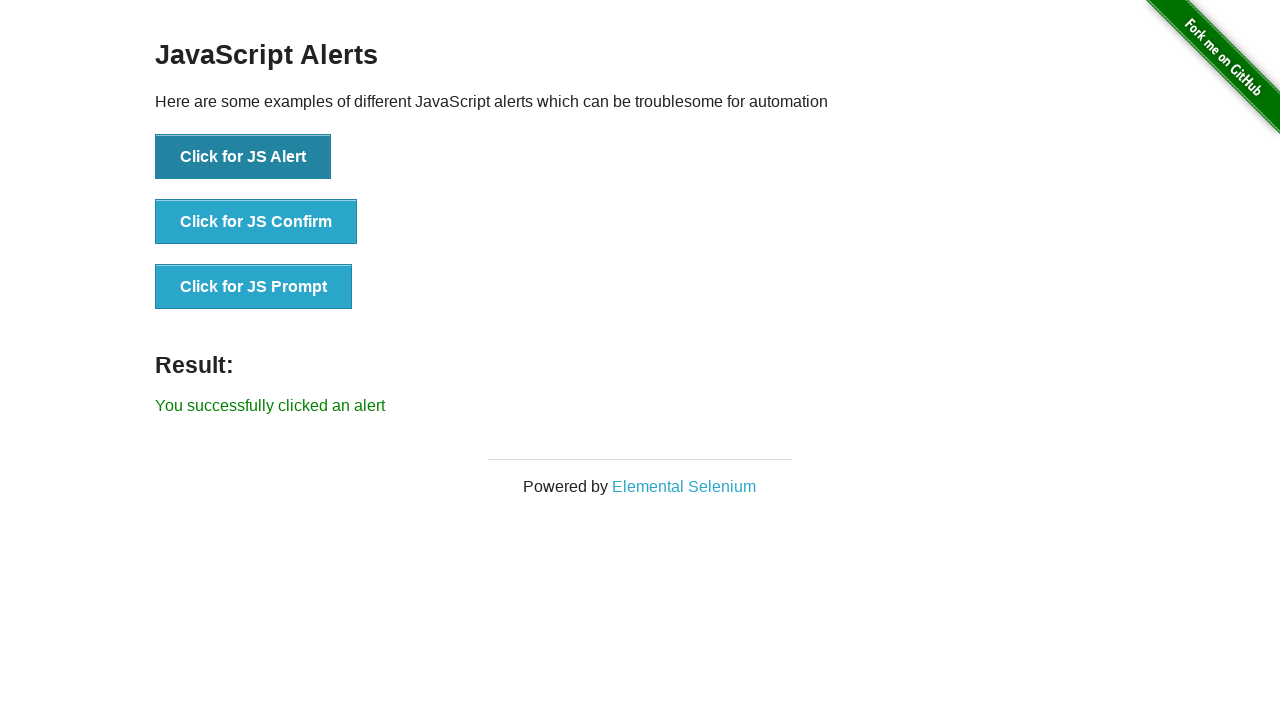